Tests hover functionality by hovering over an avatar image and verifying that additional user information caption appears

Starting URL: http://the-internet.herokuapp.com/hovers

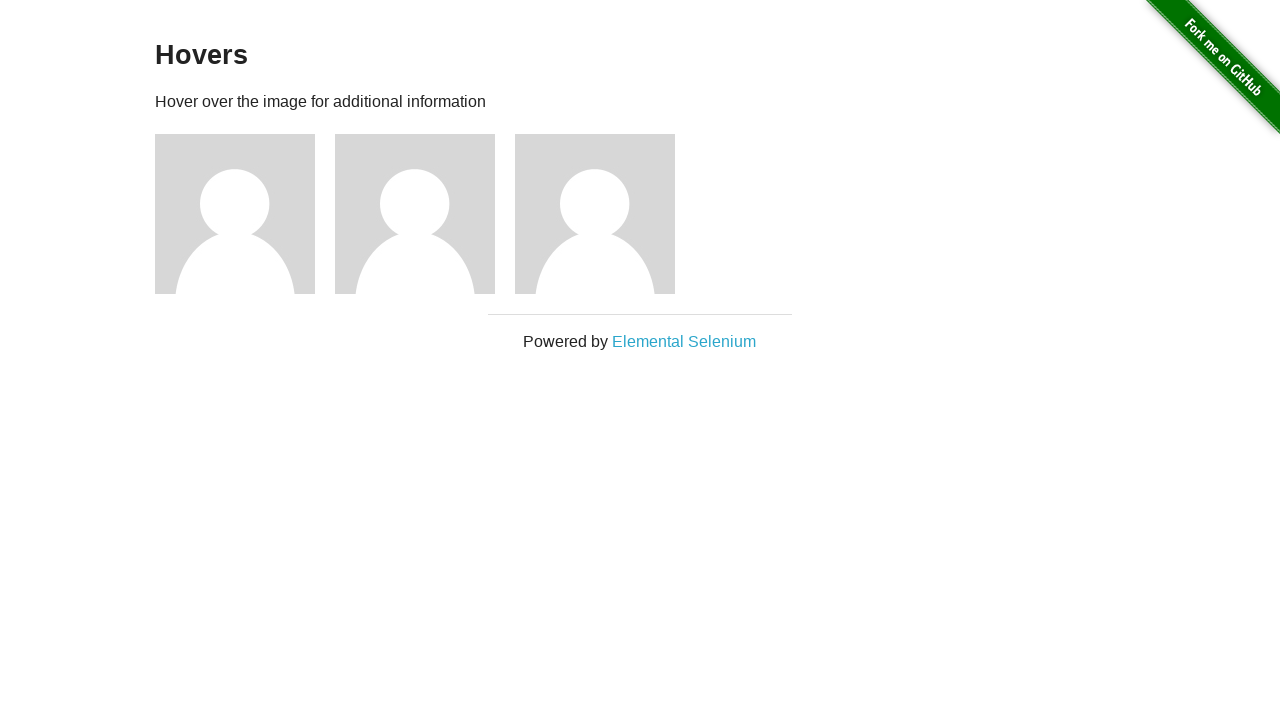

Navigated to hovers page
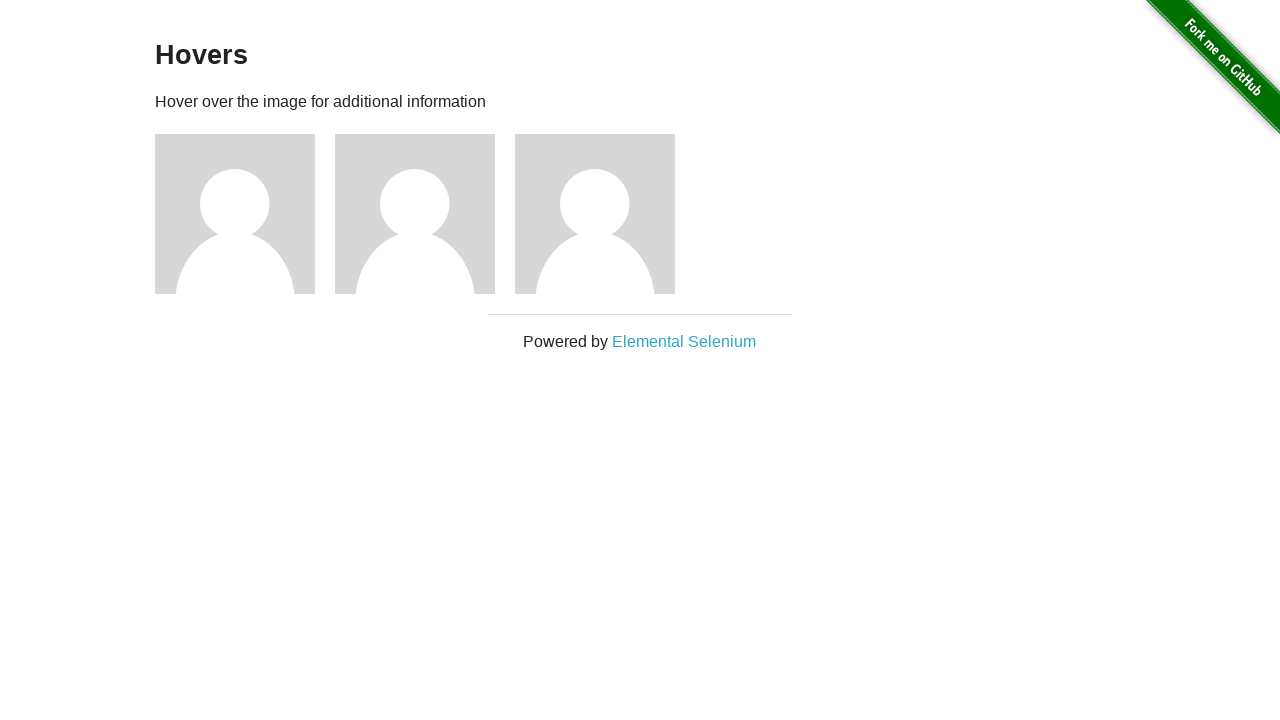

Located first avatar figure element
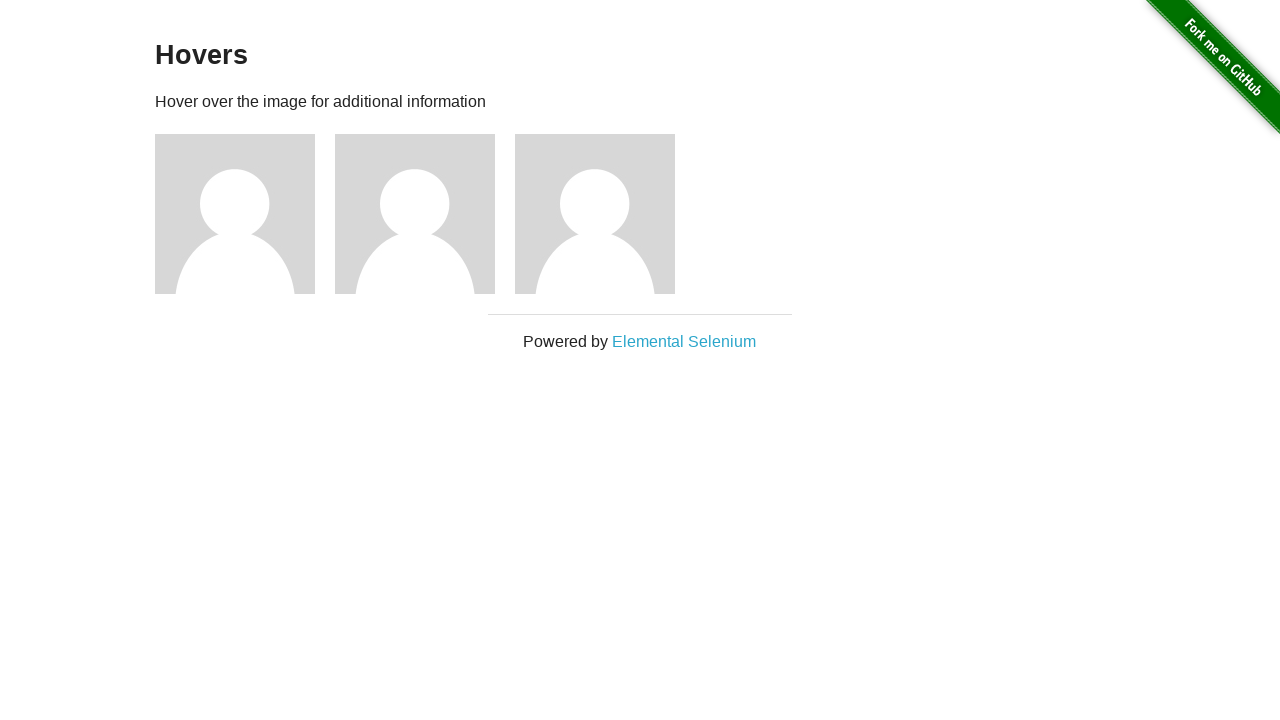

Hovered over avatar image at (245, 214) on .figure >> nth=0
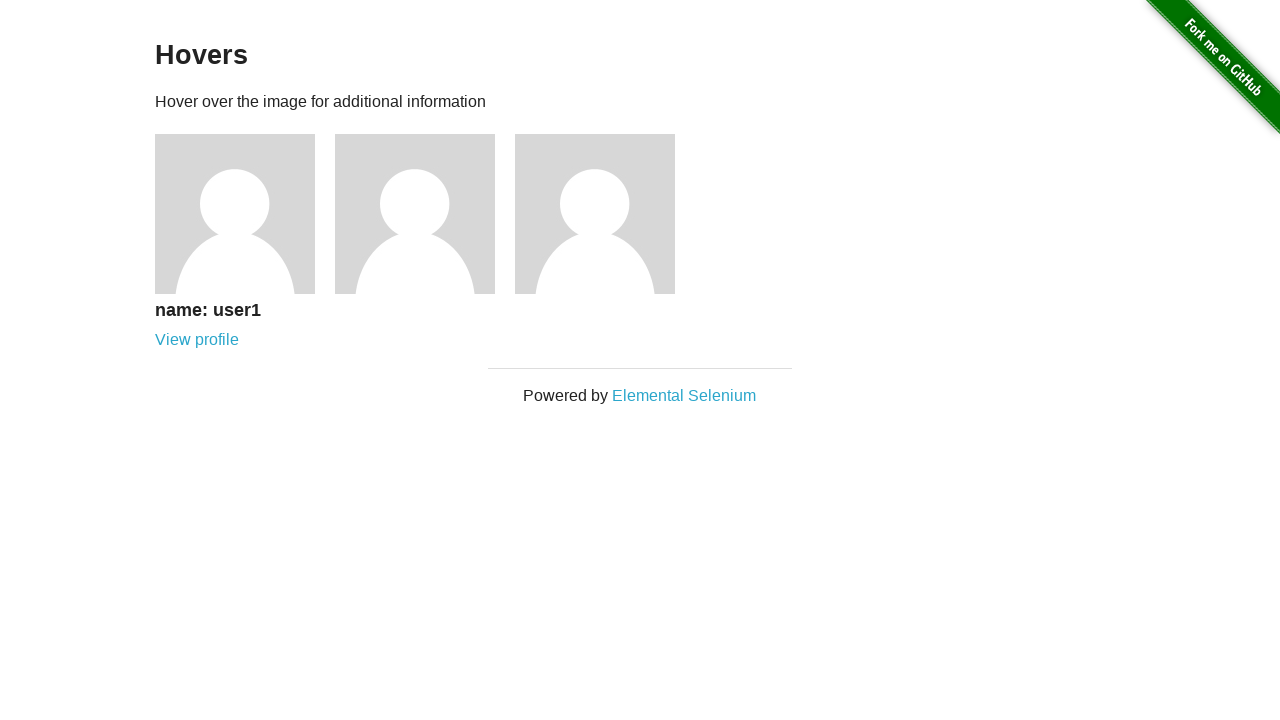

Waited for caption element to appear
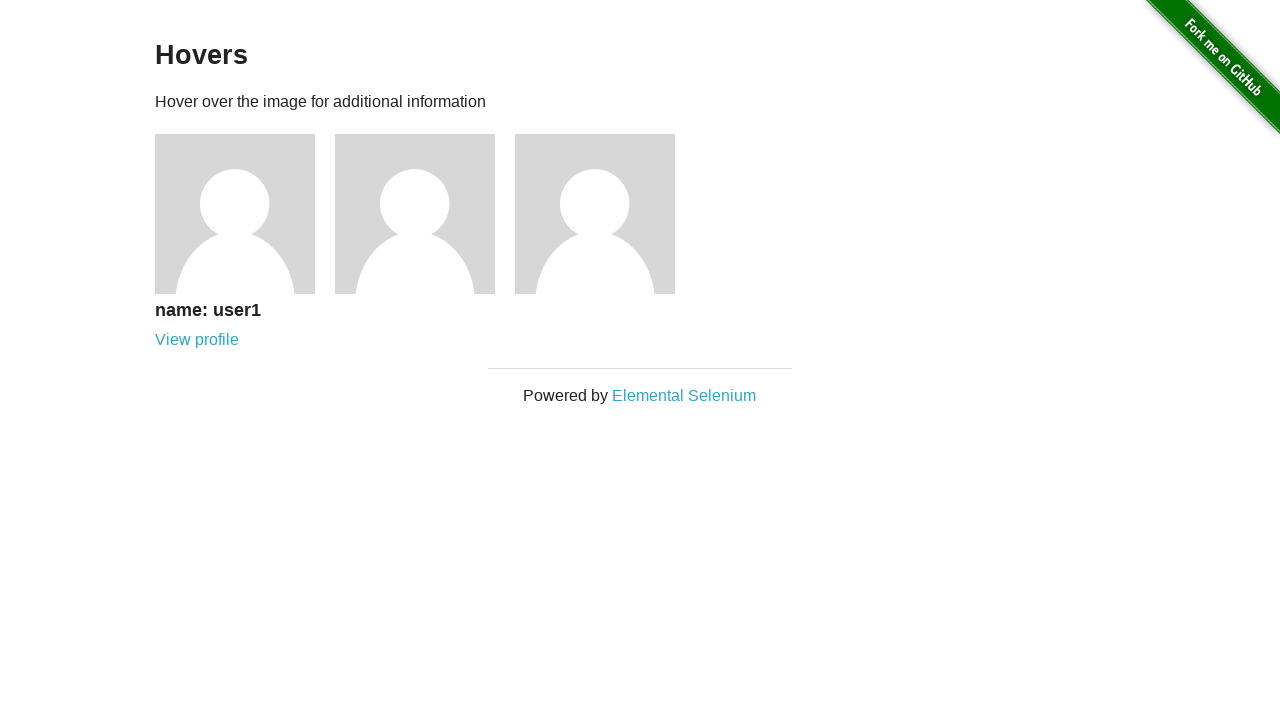

Located caption element
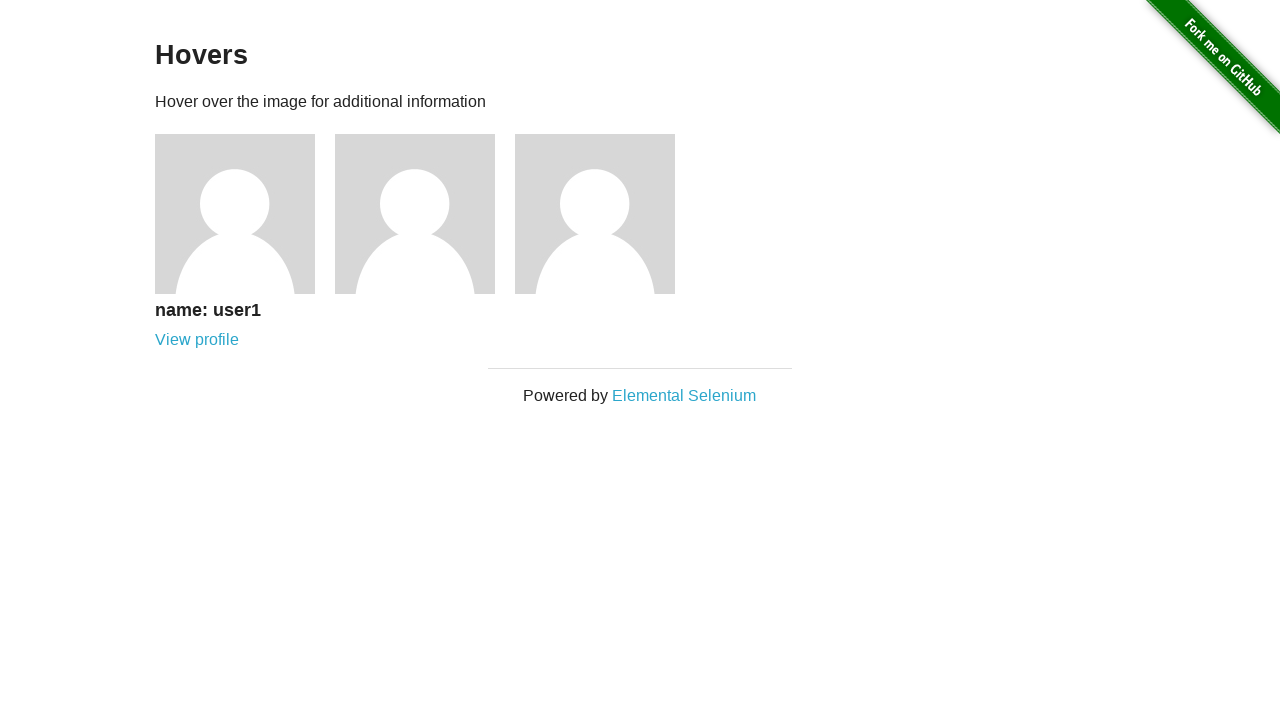

Verified that user information caption is visible after hover
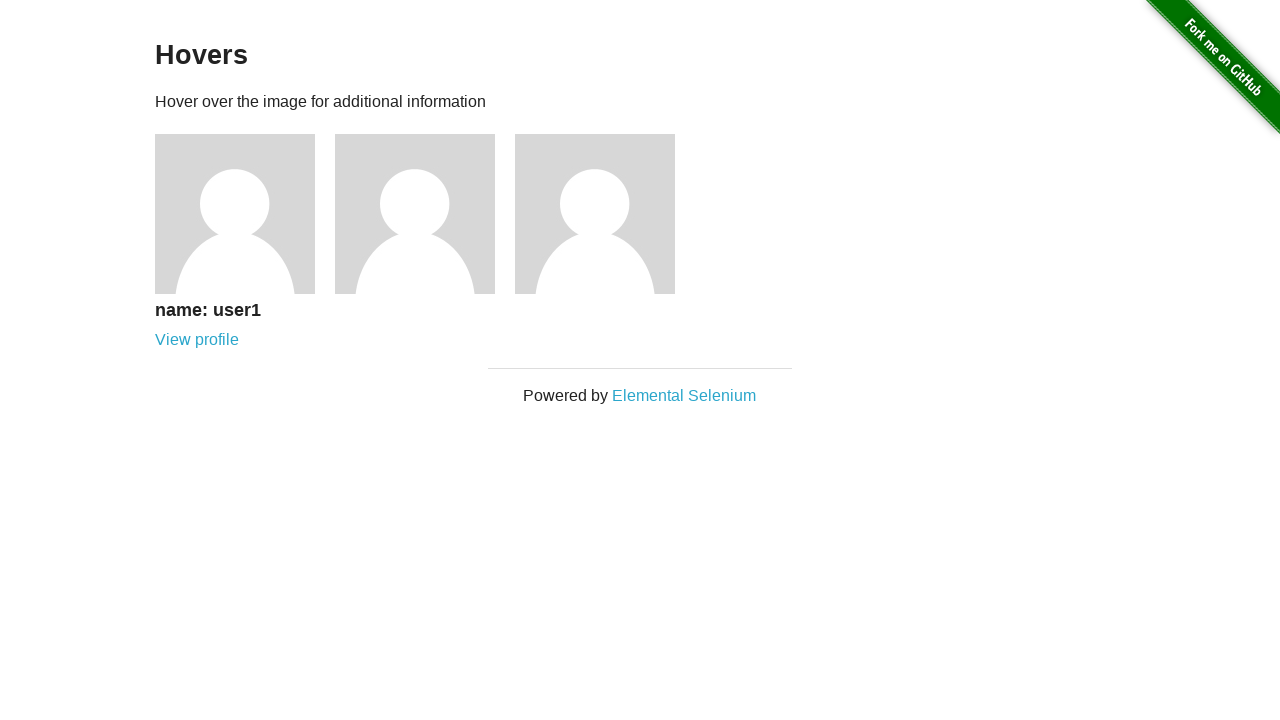

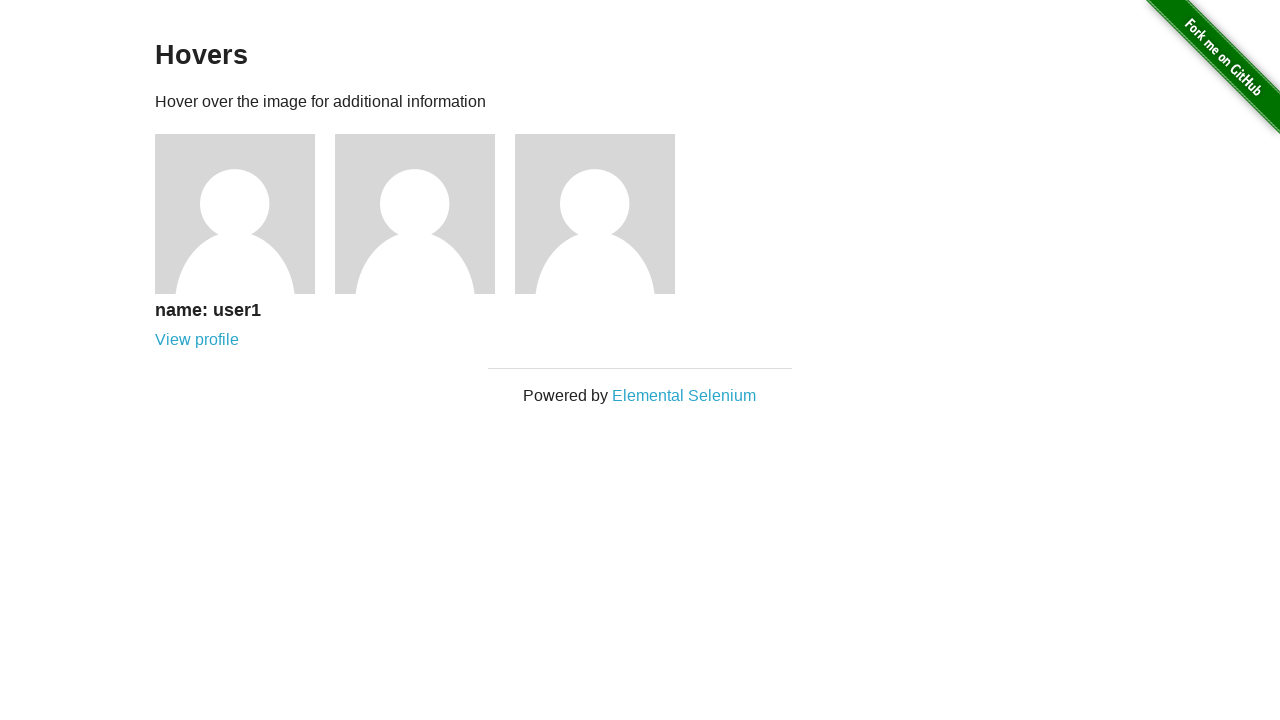